Tests filling in a first name field on an automation practice form

Starting URL: https://demoqa.com/automation-practice-form

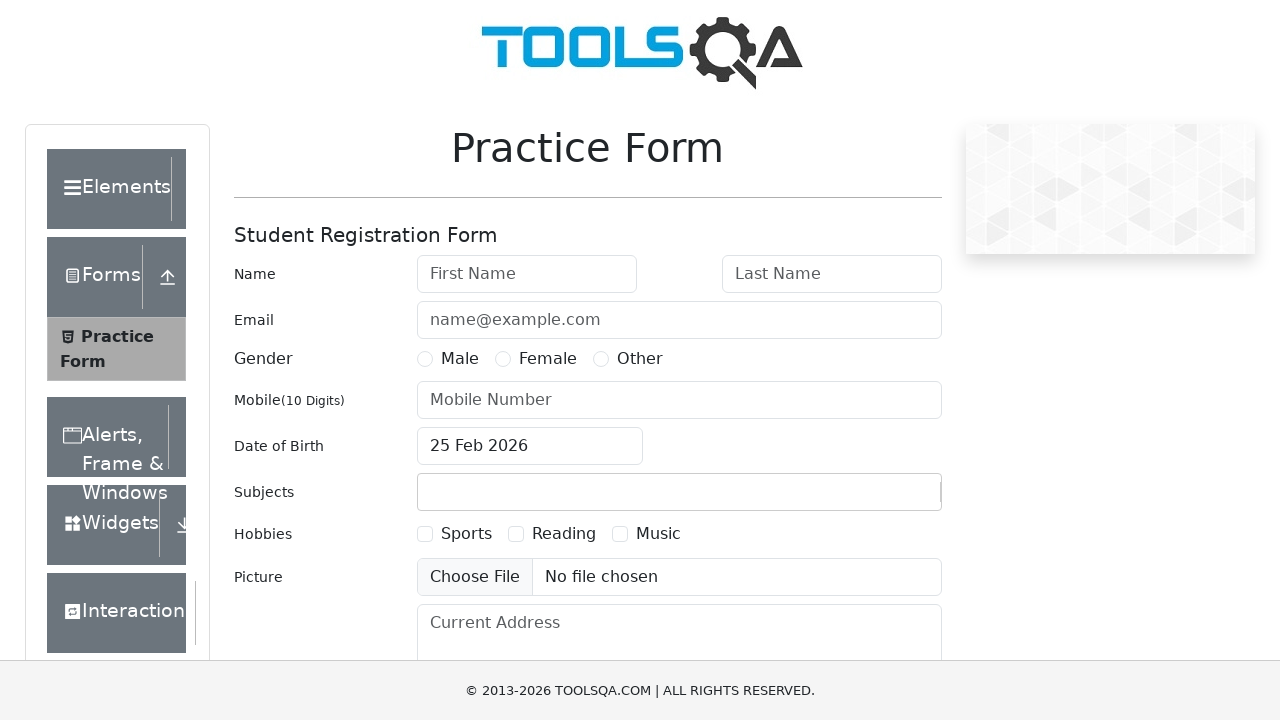

Filled first name field with 'Afrida' on #firstName
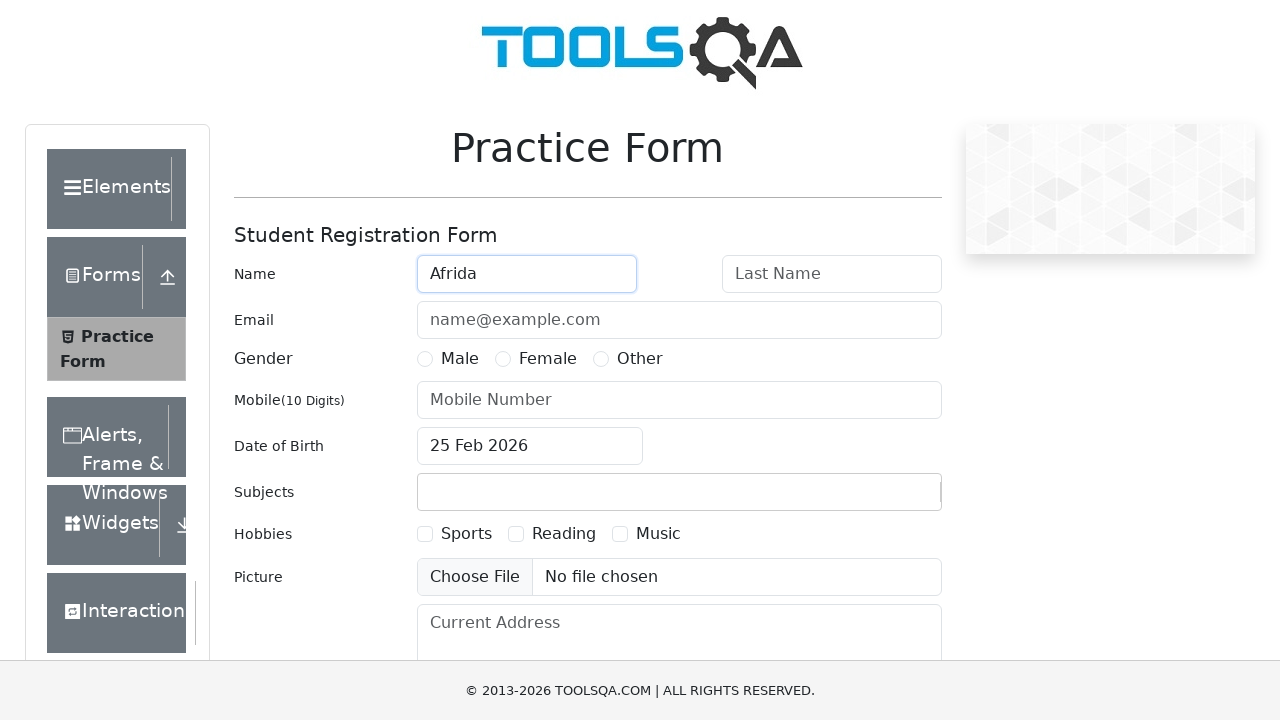

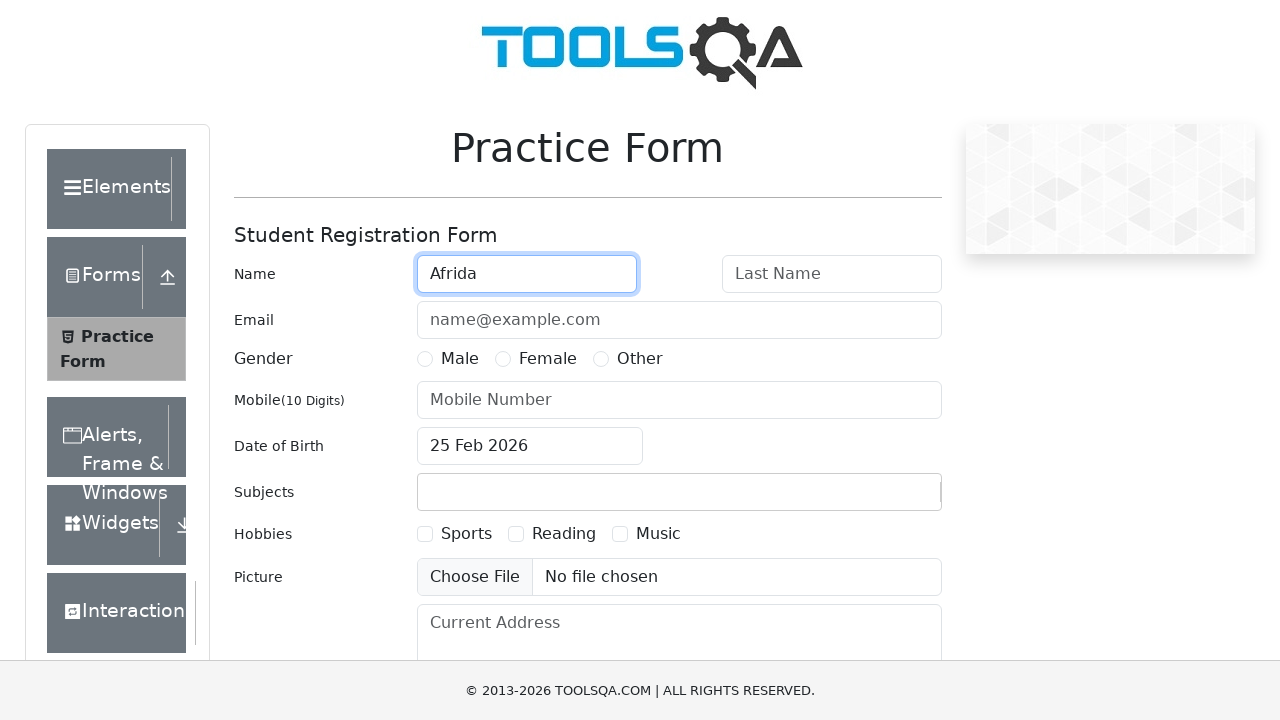